Tests keyboard and mouse interactions on a registration form by copying text from first name field and pasting it into last name field using keyboard shortcuts

Starting URL: http://demo.automationtesting.in/Register.html

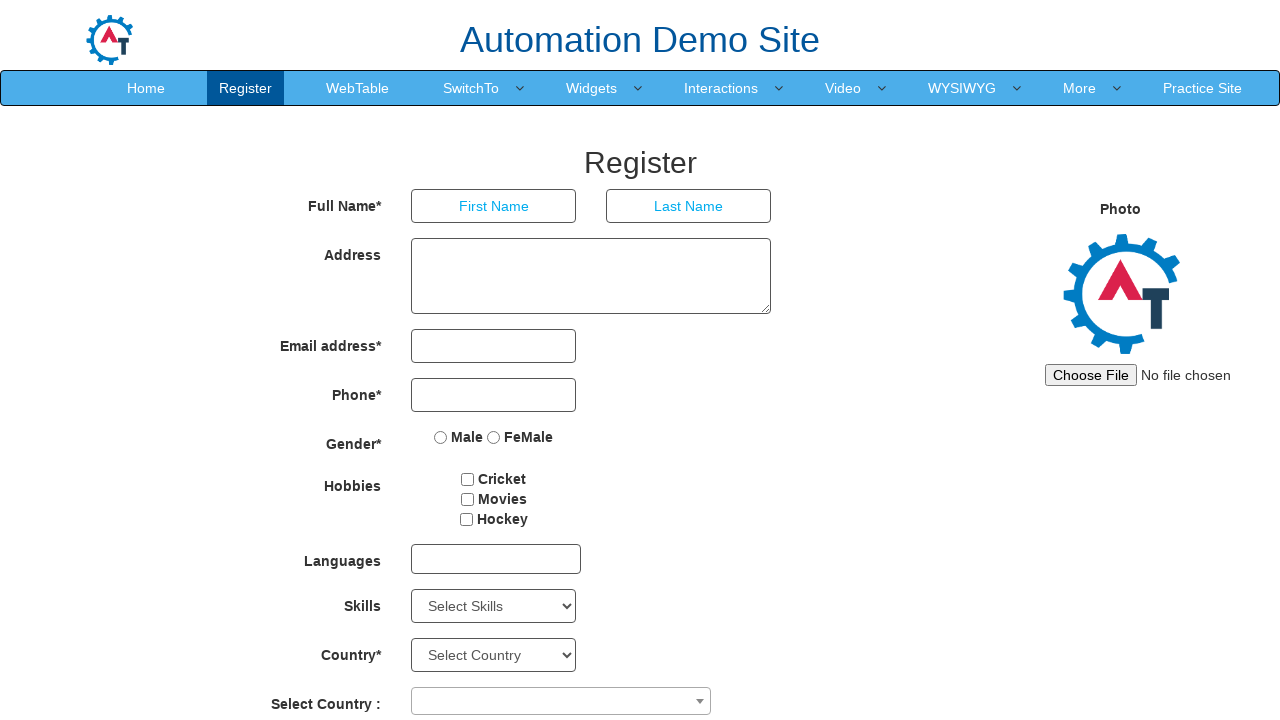

Filled first name field with 'Admin' on input[placeholder='First Name']
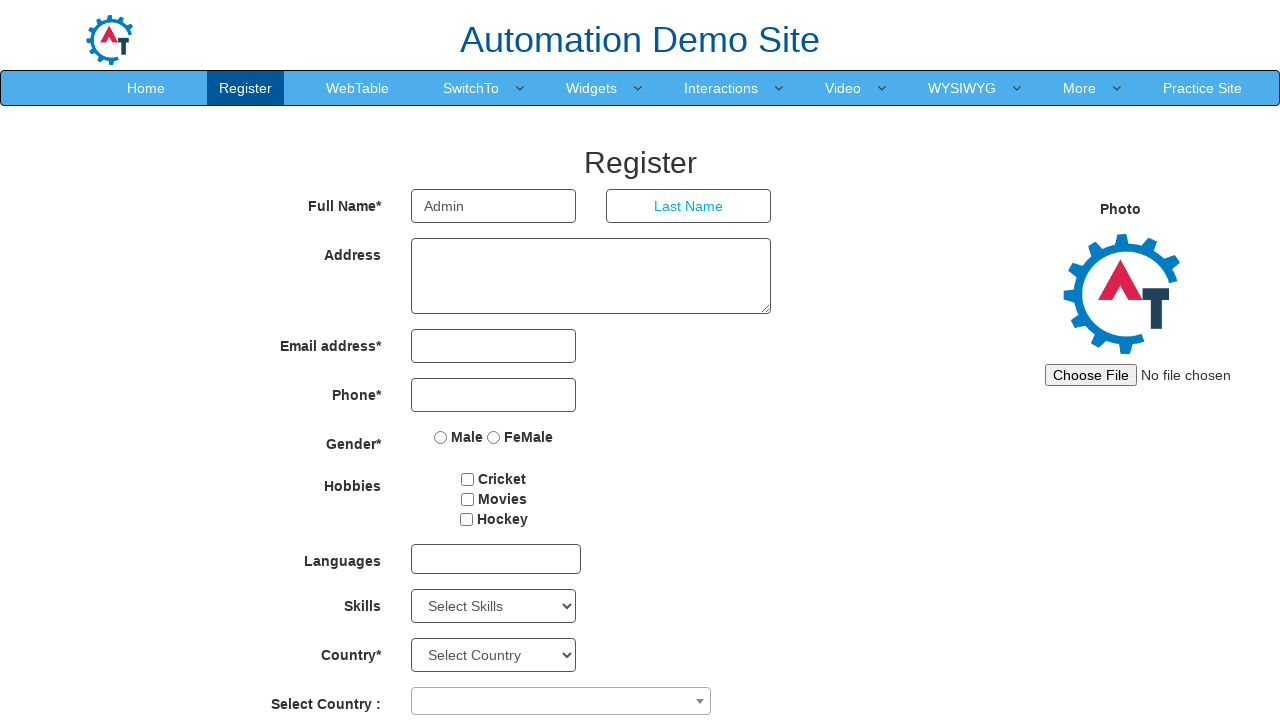

Double-clicked first name field to select all text at (494, 206) on input[placeholder='First Name']
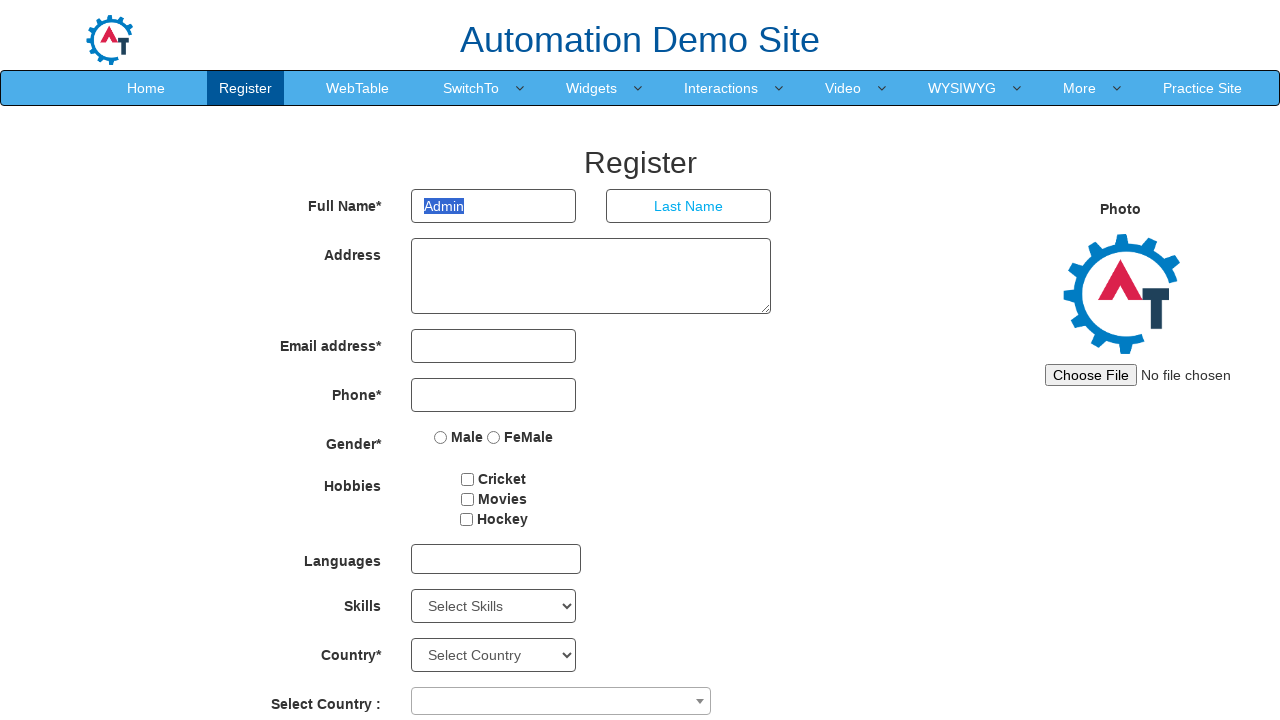

Copied text from first name field using Ctrl+C
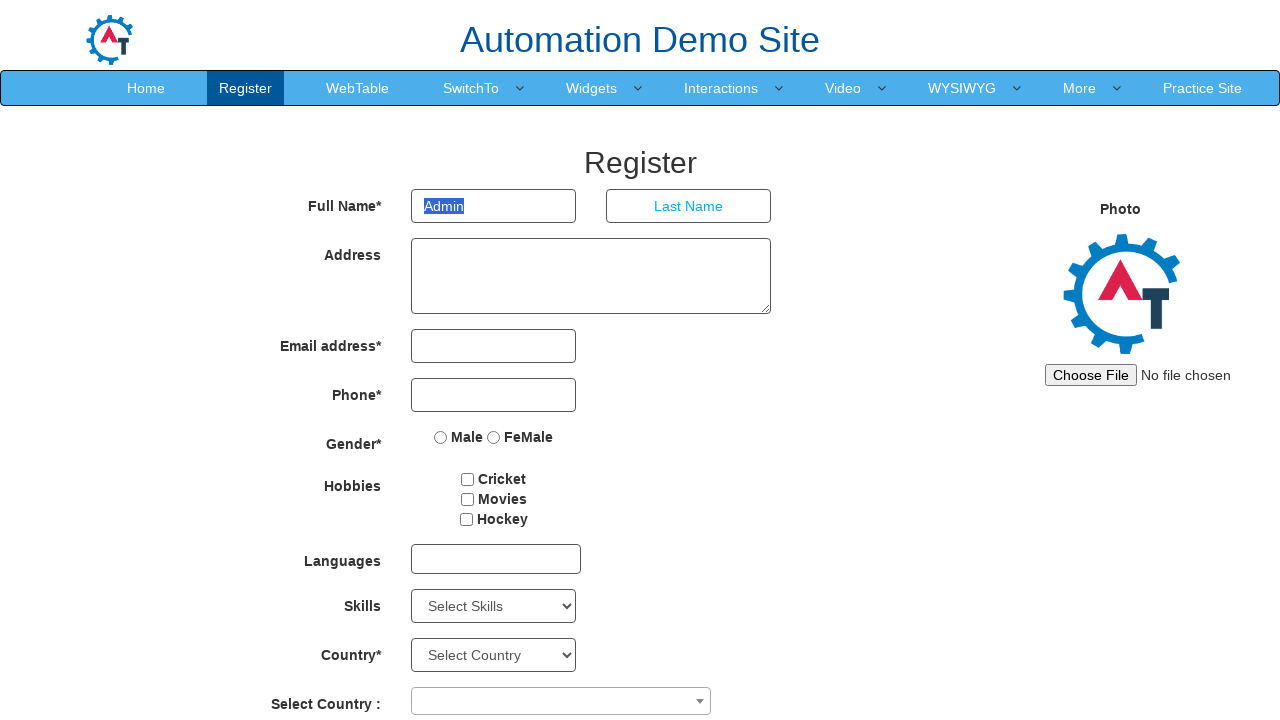

Clicked on last name field at (689, 206) on input[placeholder='Last Name']
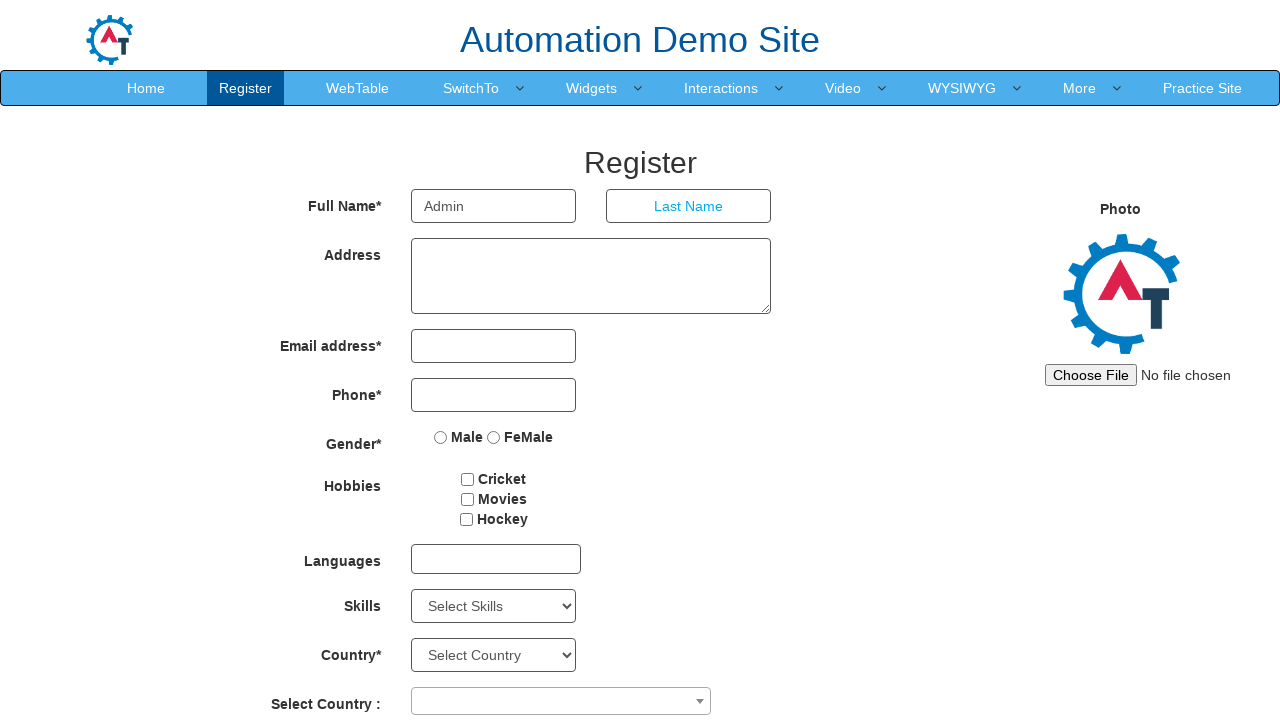

Pasted copied text into last name field using Ctrl+V
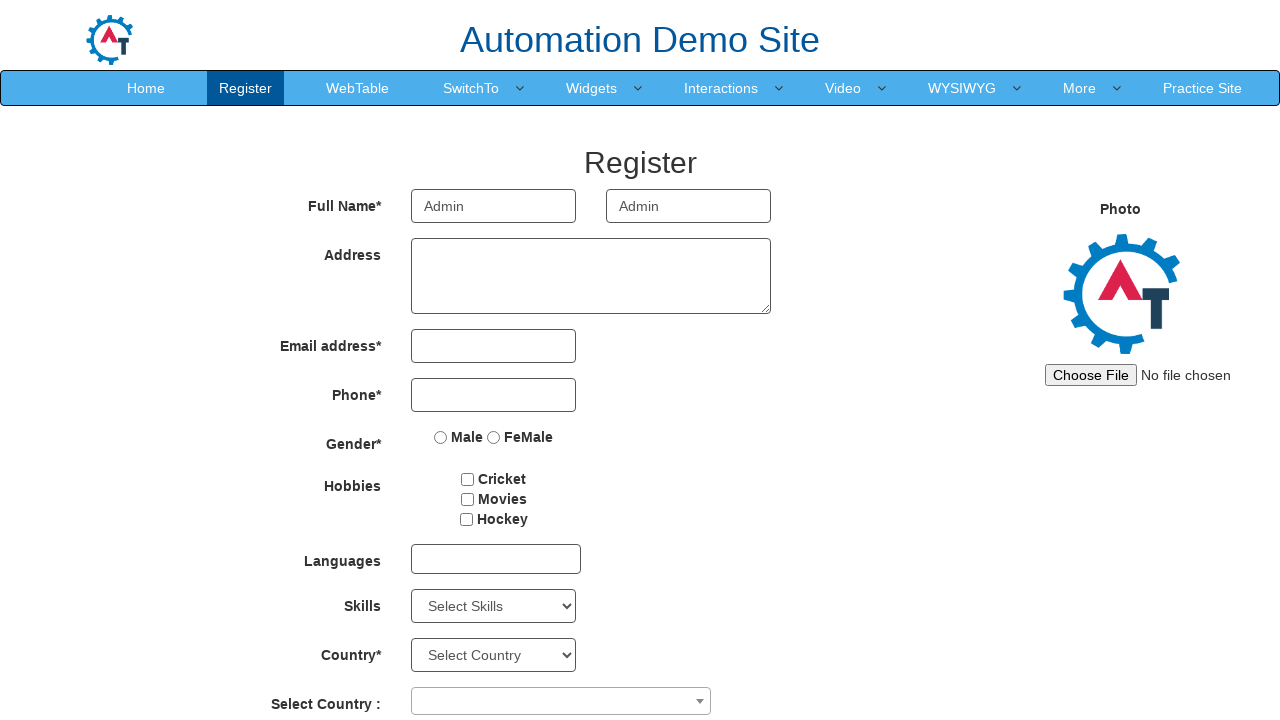

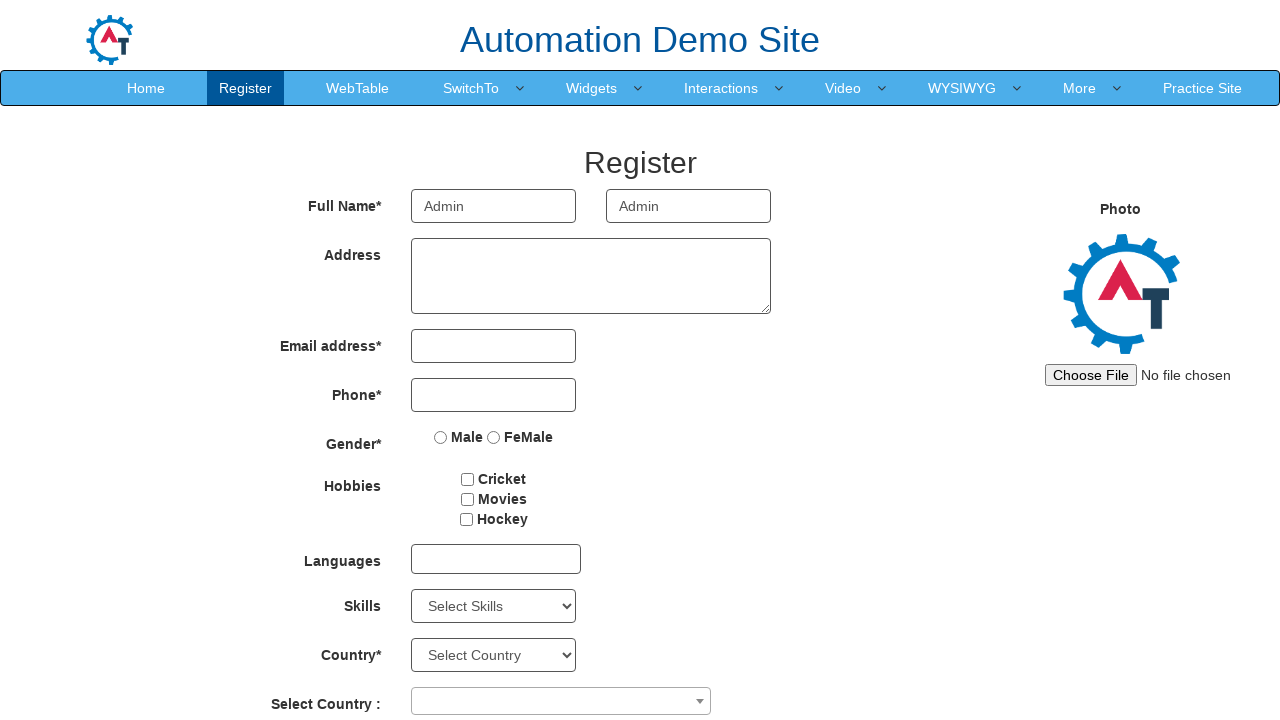